Tests file download functionality by clicking on a file link

Starting URL: https://the-internet.herokuapp.com/download

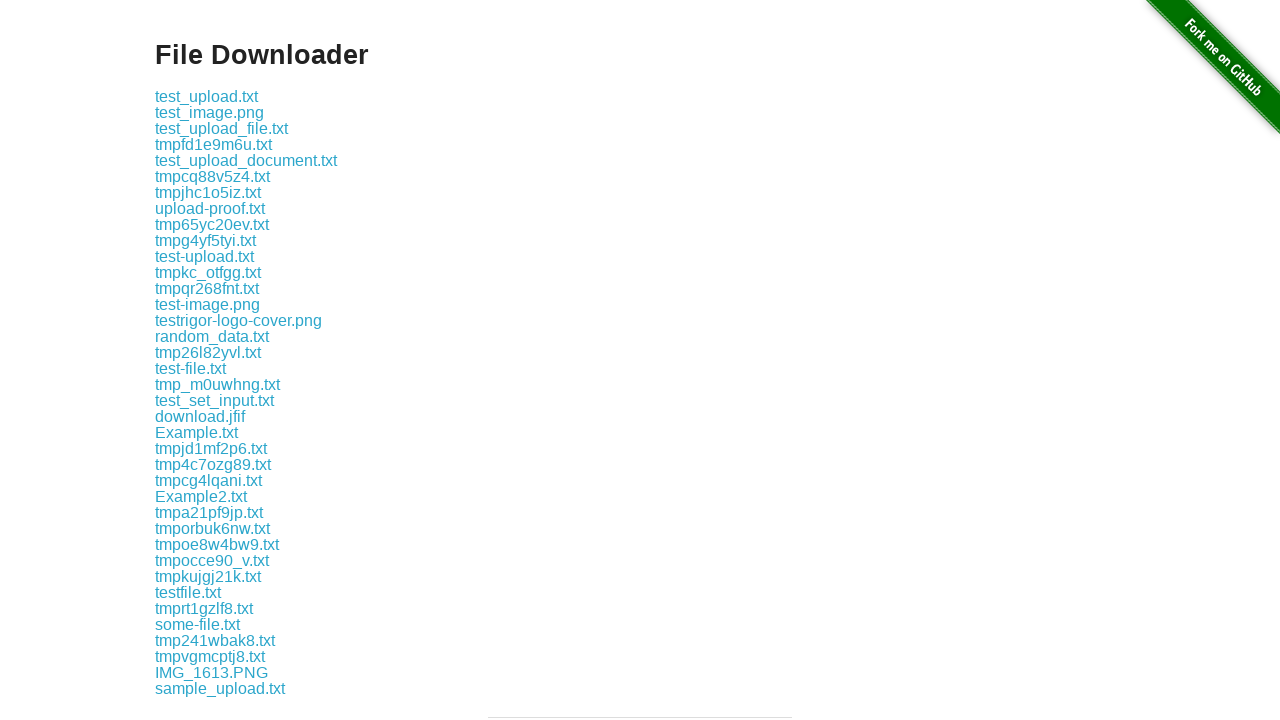

Waited for download links to load on the page
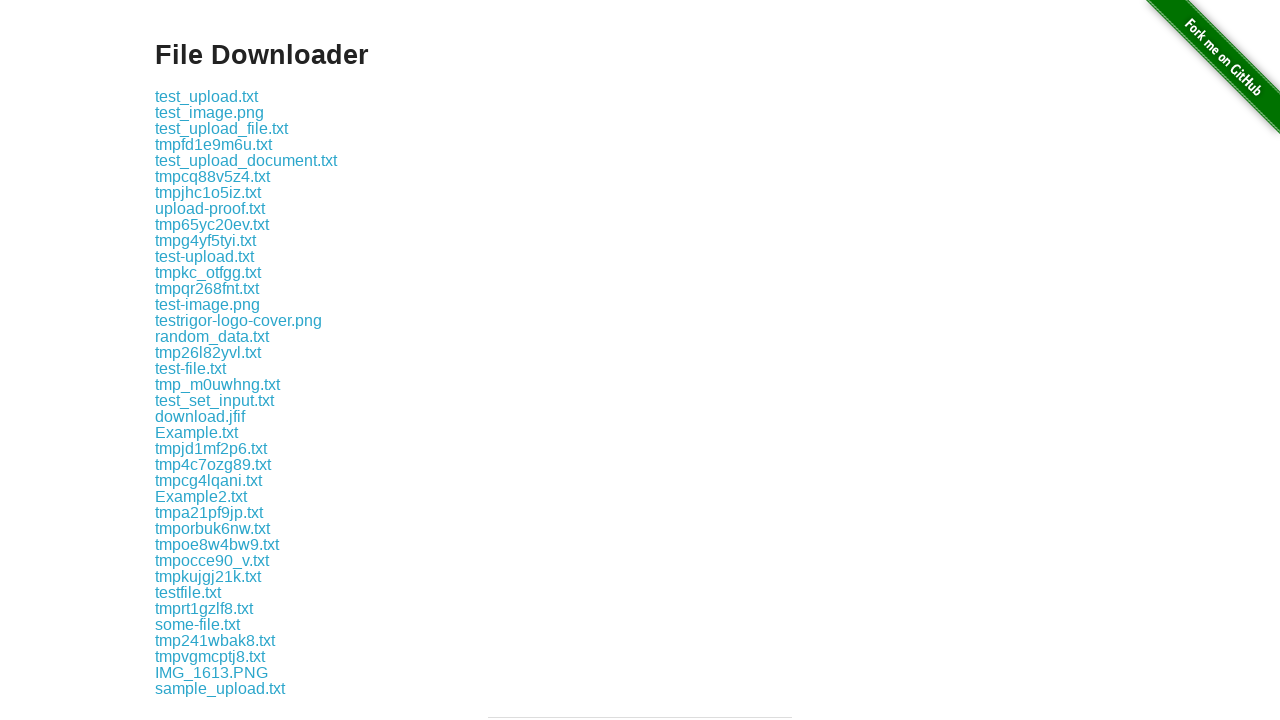

Clicked on the first file link to initiate download at (206, 96) on .example a >> nth=0
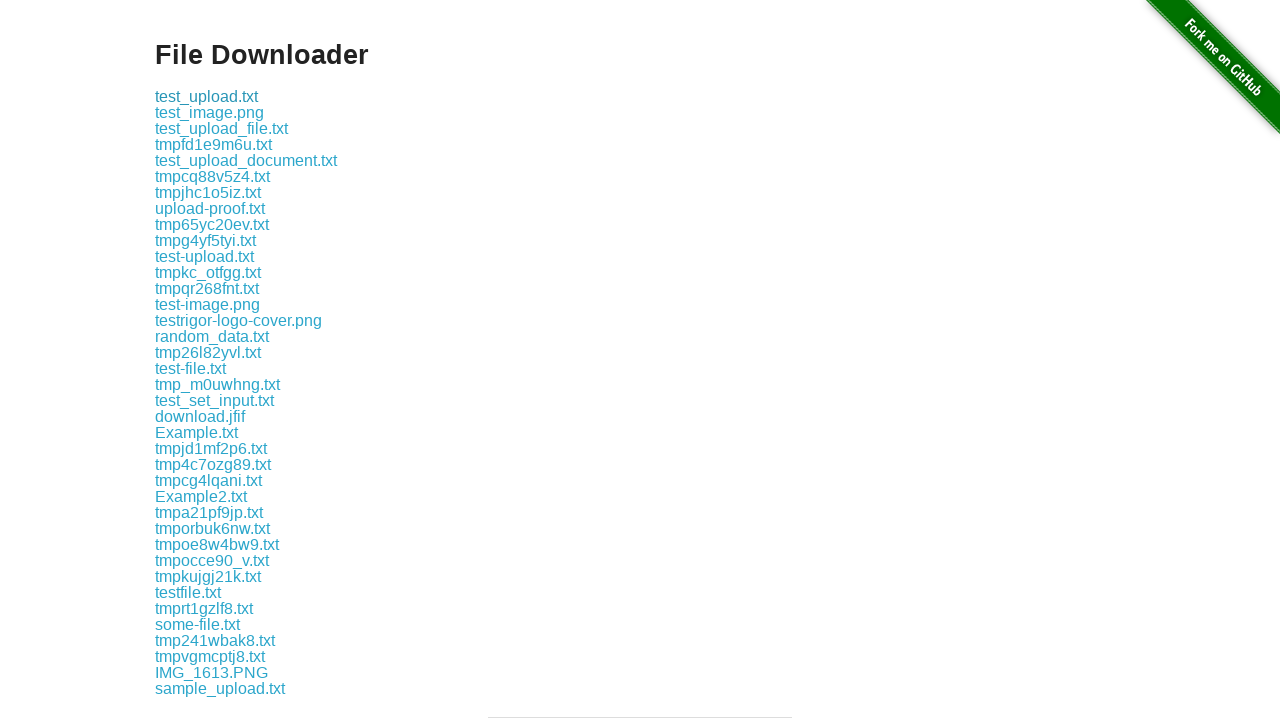

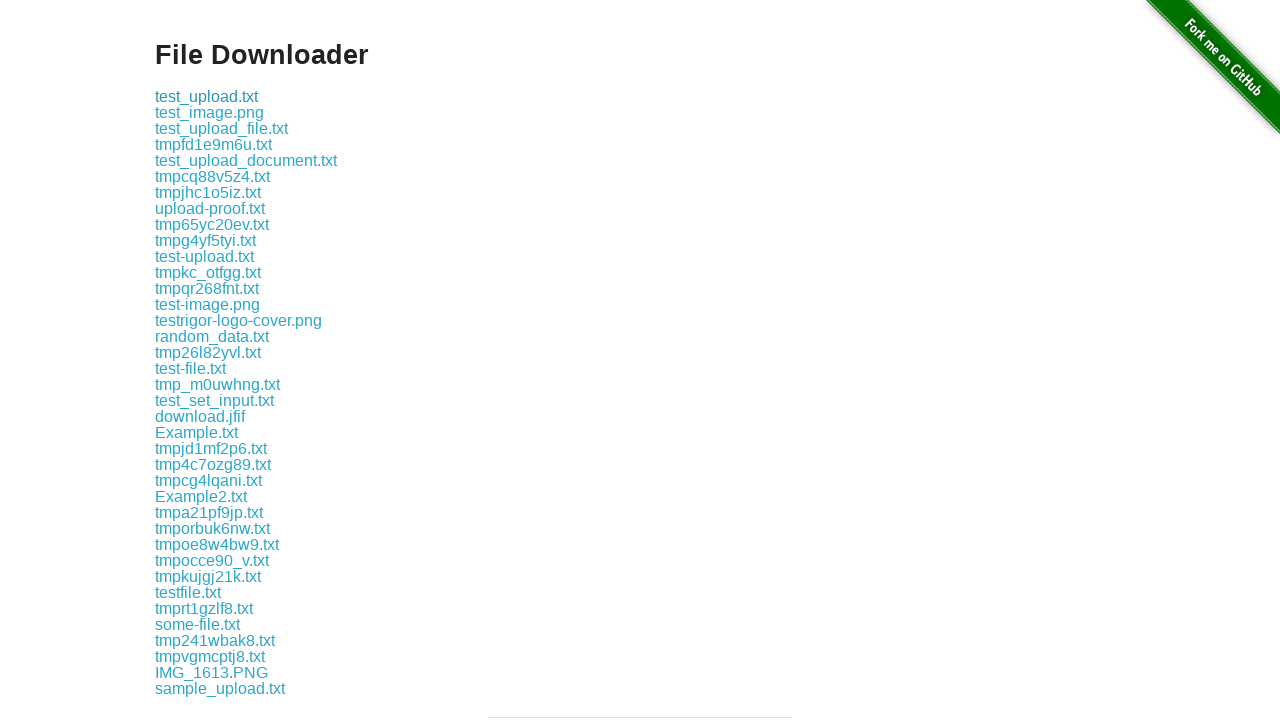